Tests DuckDuckGo search functionality by entering "Selenium" in the search box and submitting the form

Starting URL: https://duckduckgo.com

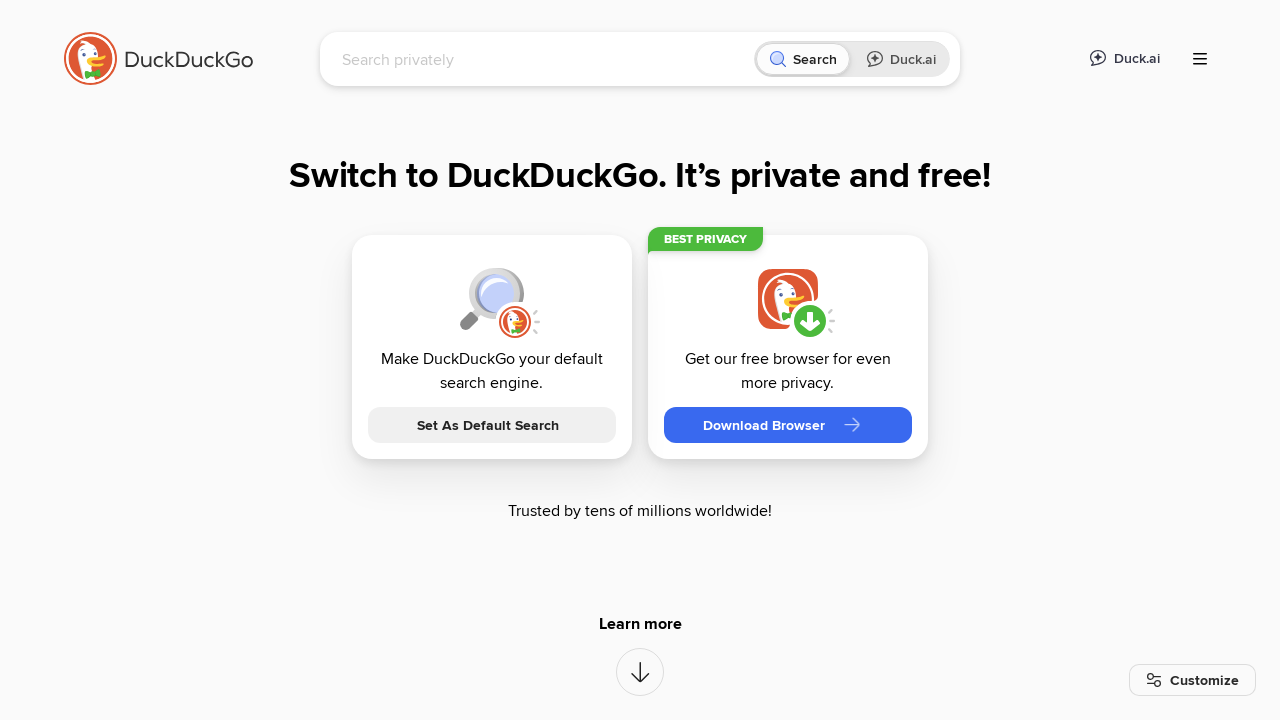

Filled search box with 'Selenium' on input[name='q']
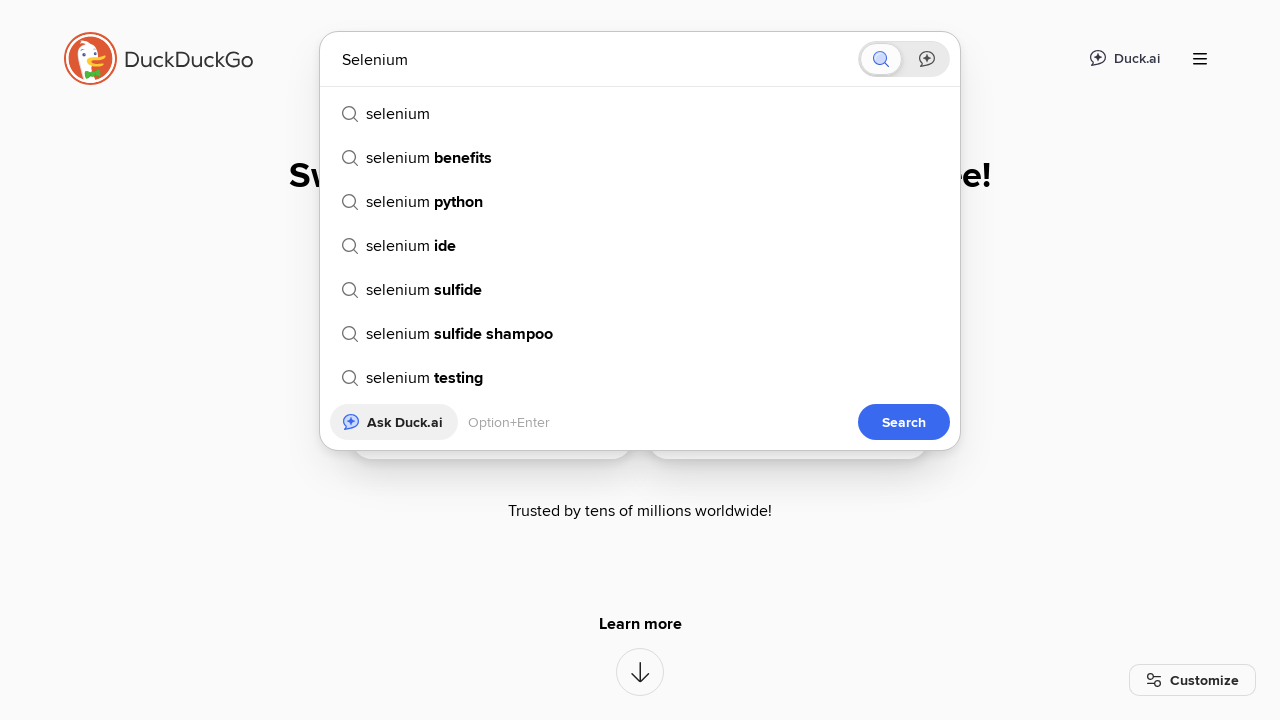

Pressed Enter to submit search form on input[name='q']
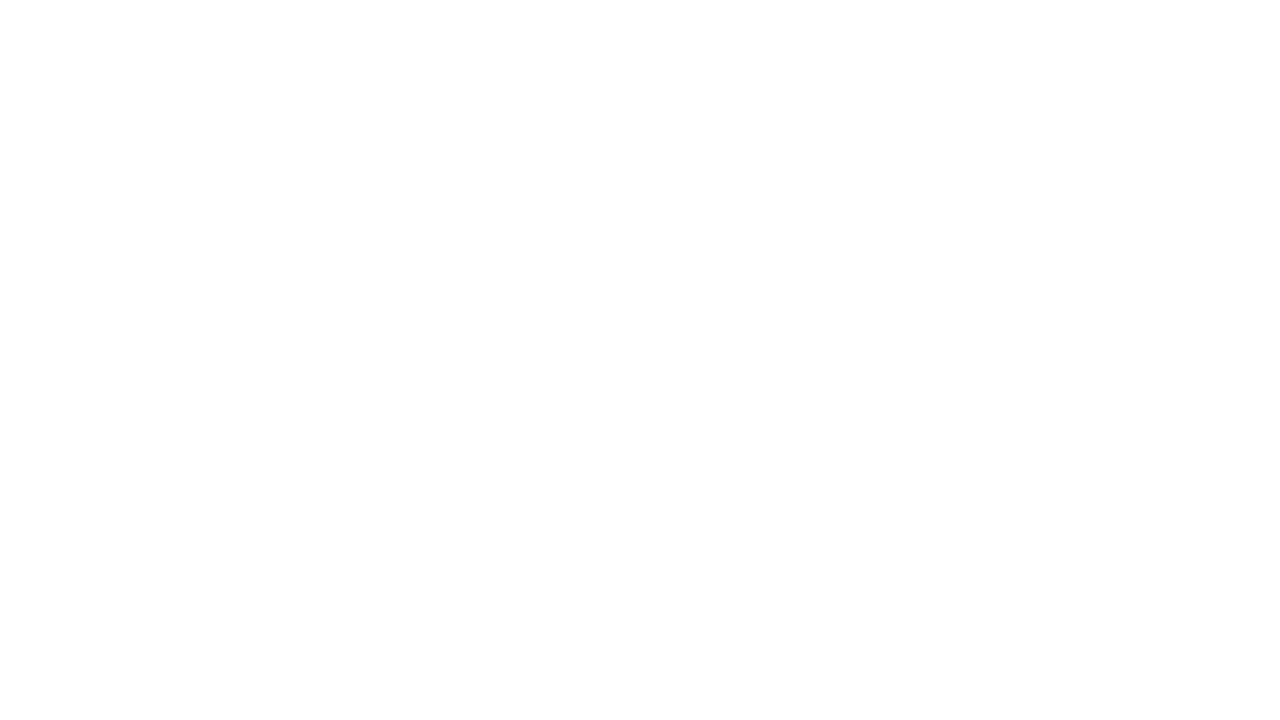

Search results loaded successfully
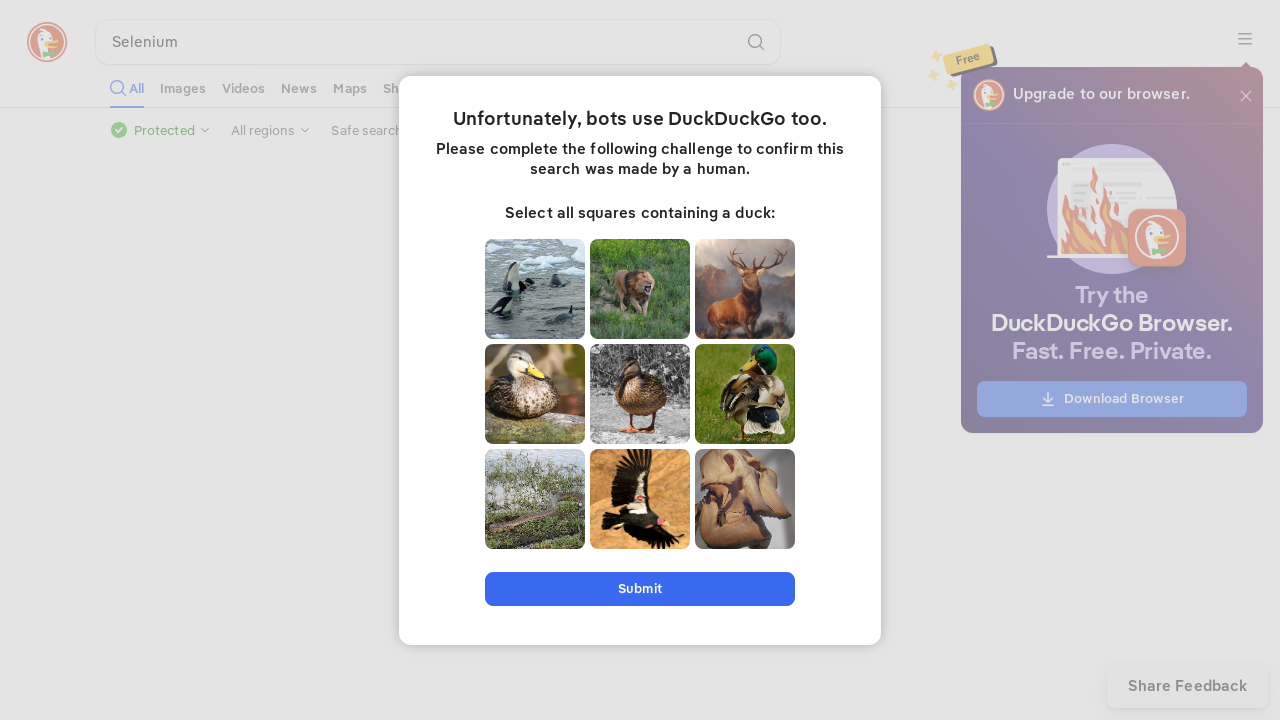

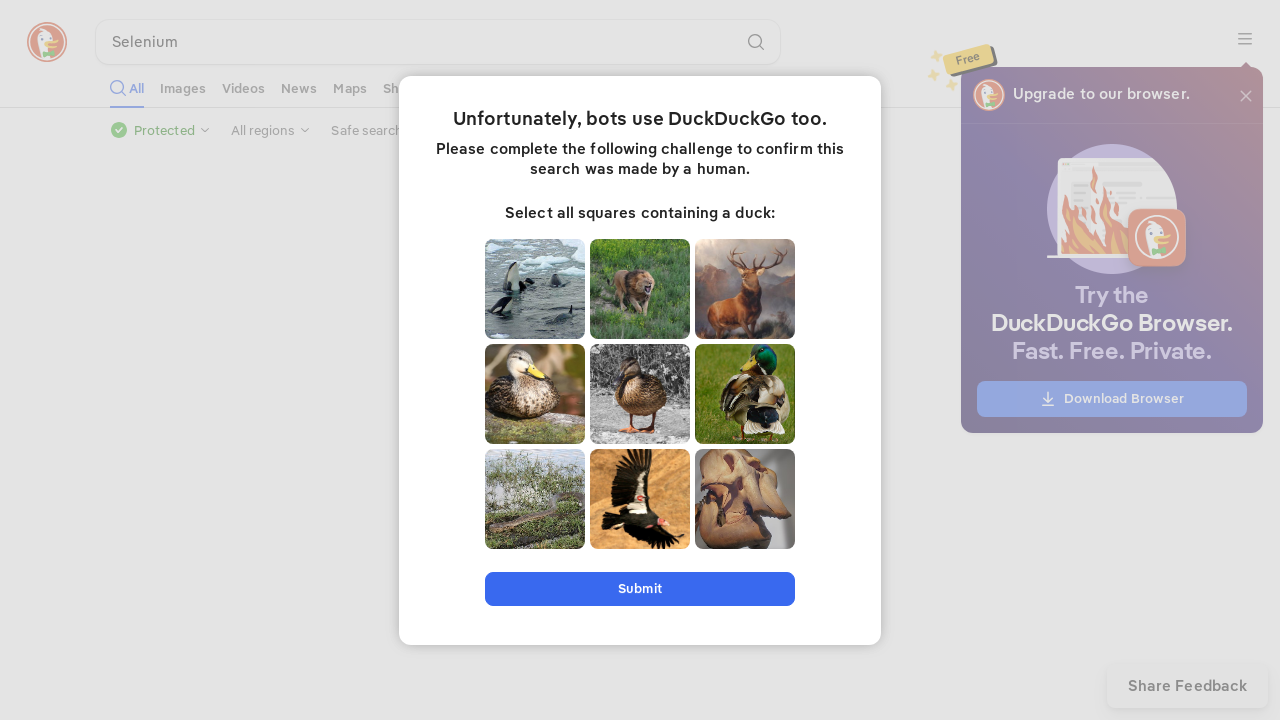